Maximizes the browser window and verifies it takes up most of the screen space

Starting URL: http://www.compendiumdev.co.uk/selenium/bounce.html

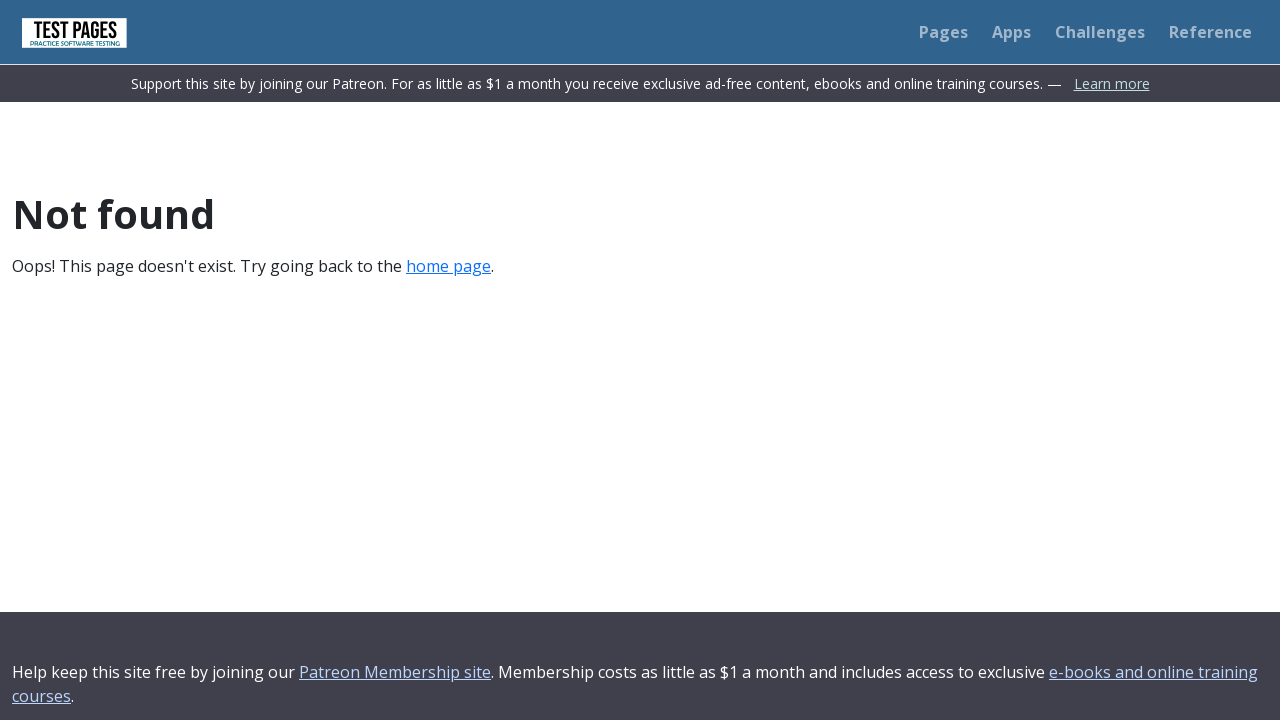

Set browser viewport to 1920x1080 to simulate window maximization
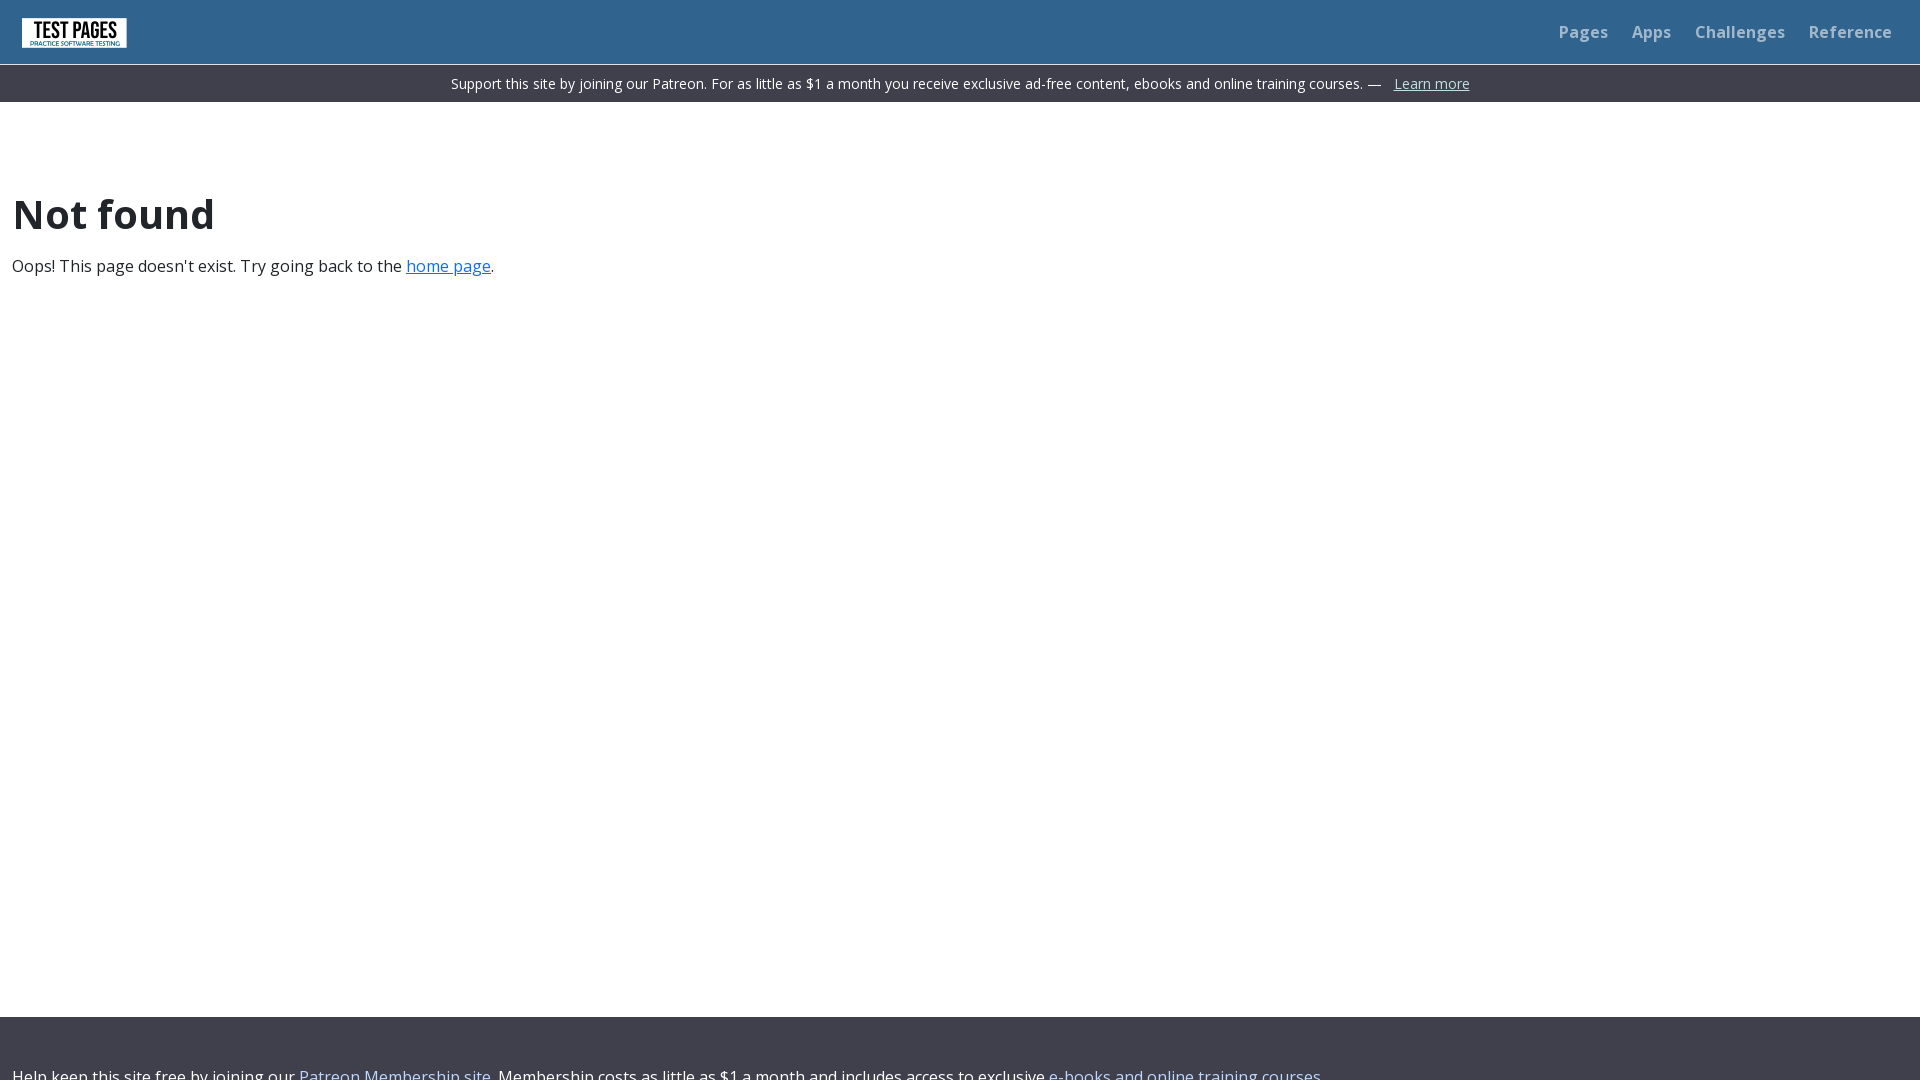

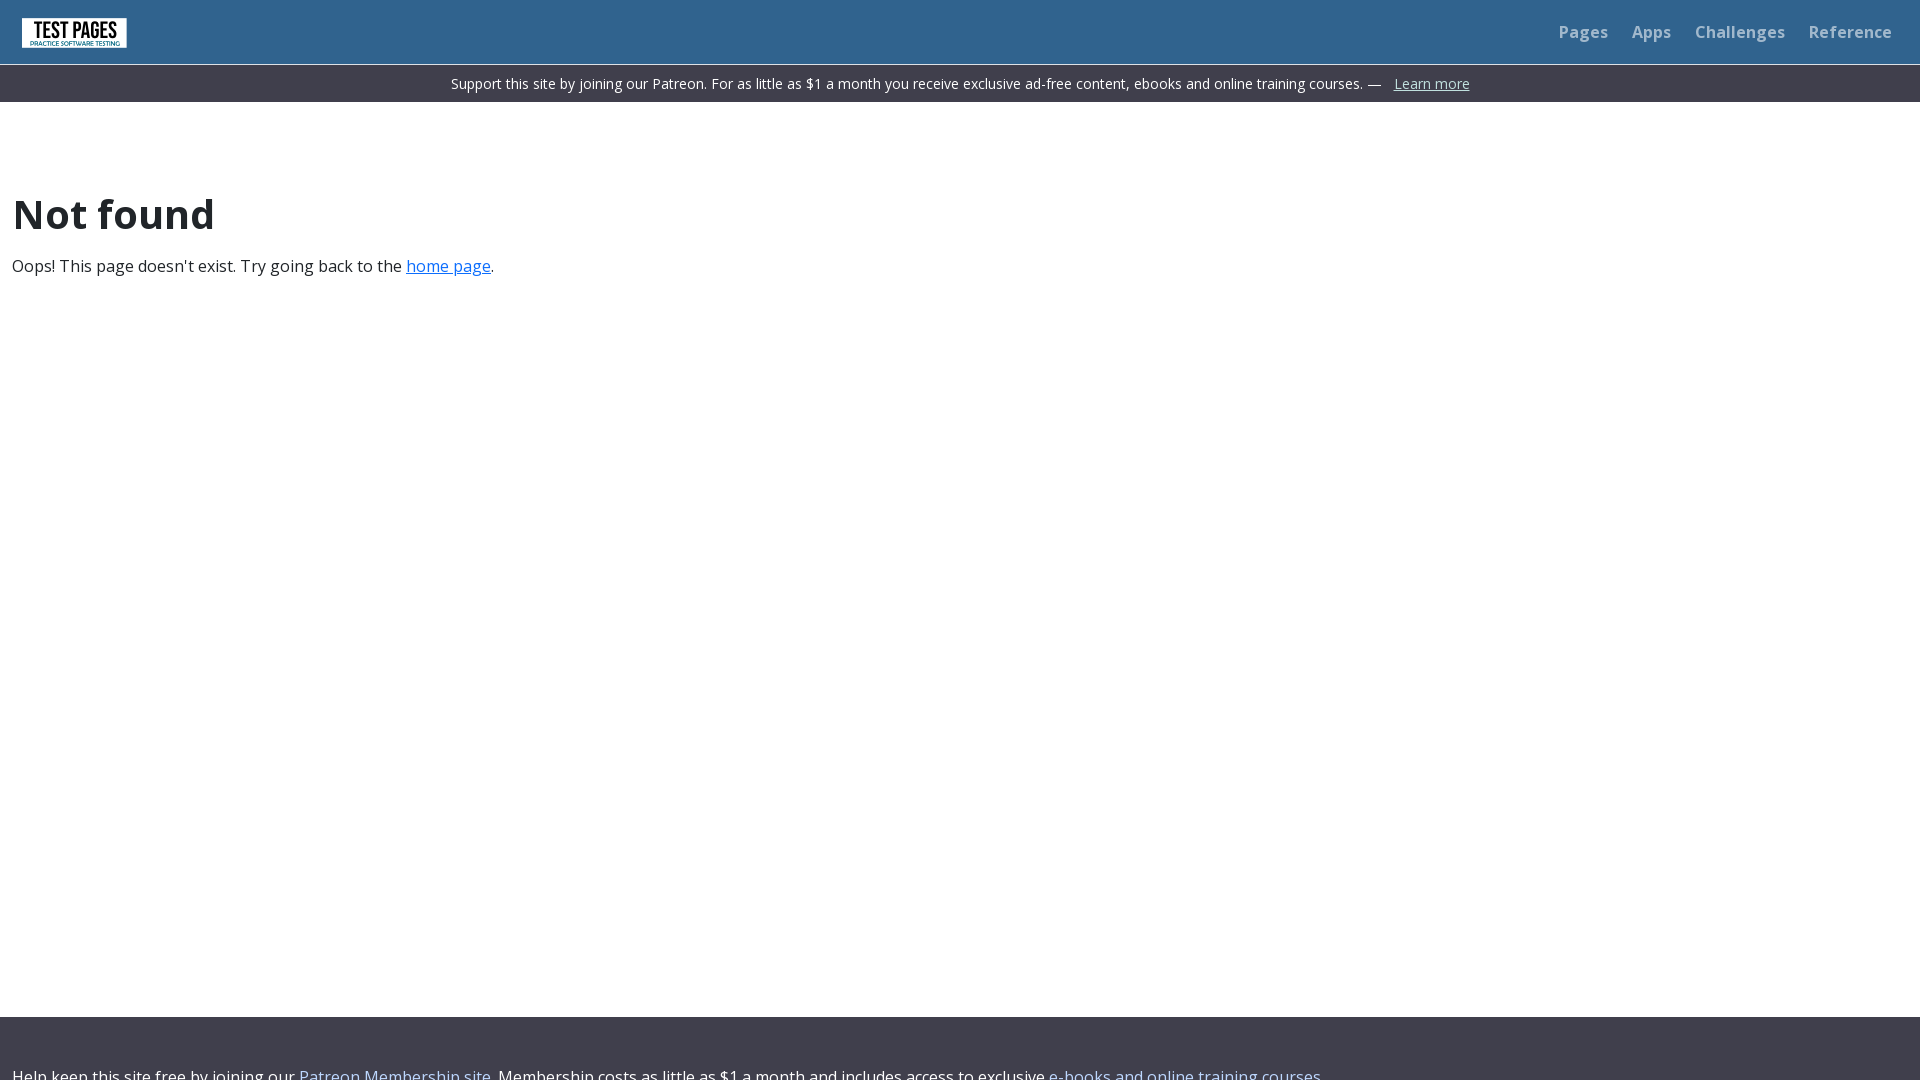